Searches for content on LineTV by entering a search term and navigating to the search results page

Starting URL: https://www.linetv.tw/search?action_value=drama&q=drama&source=SEARCH_BAR

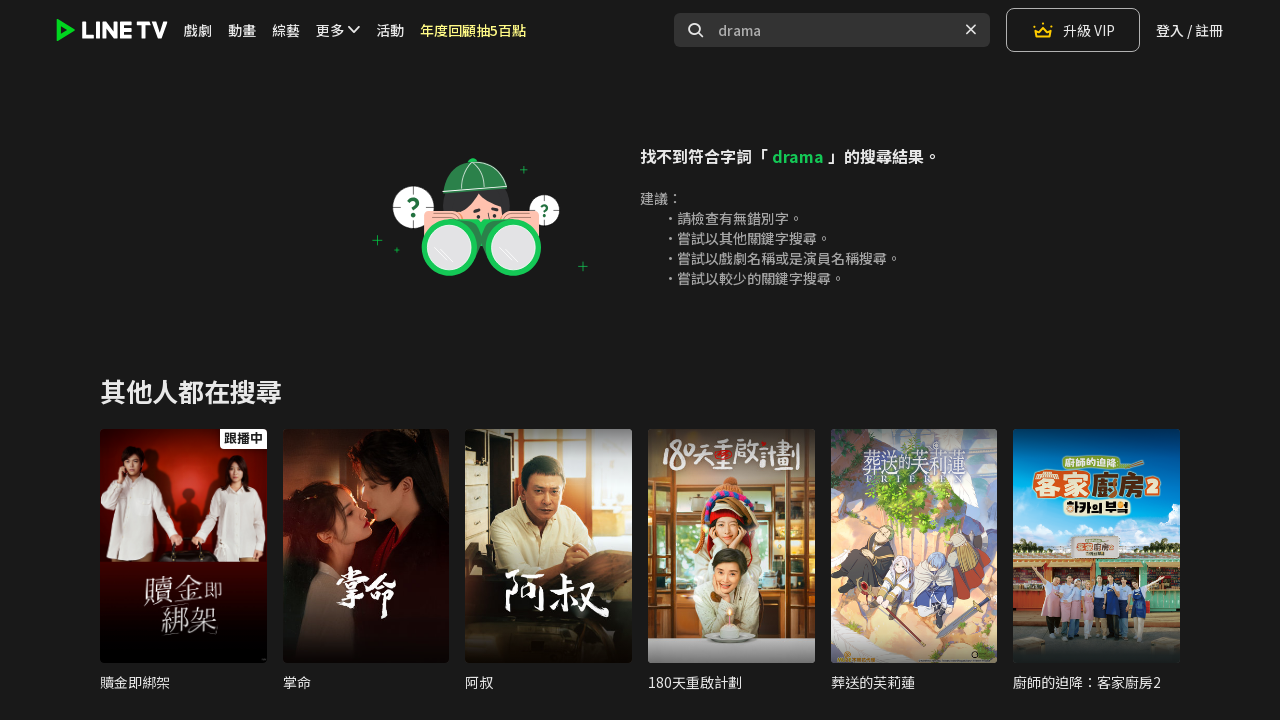

Waited for search result links to become visible on LineTV search results page
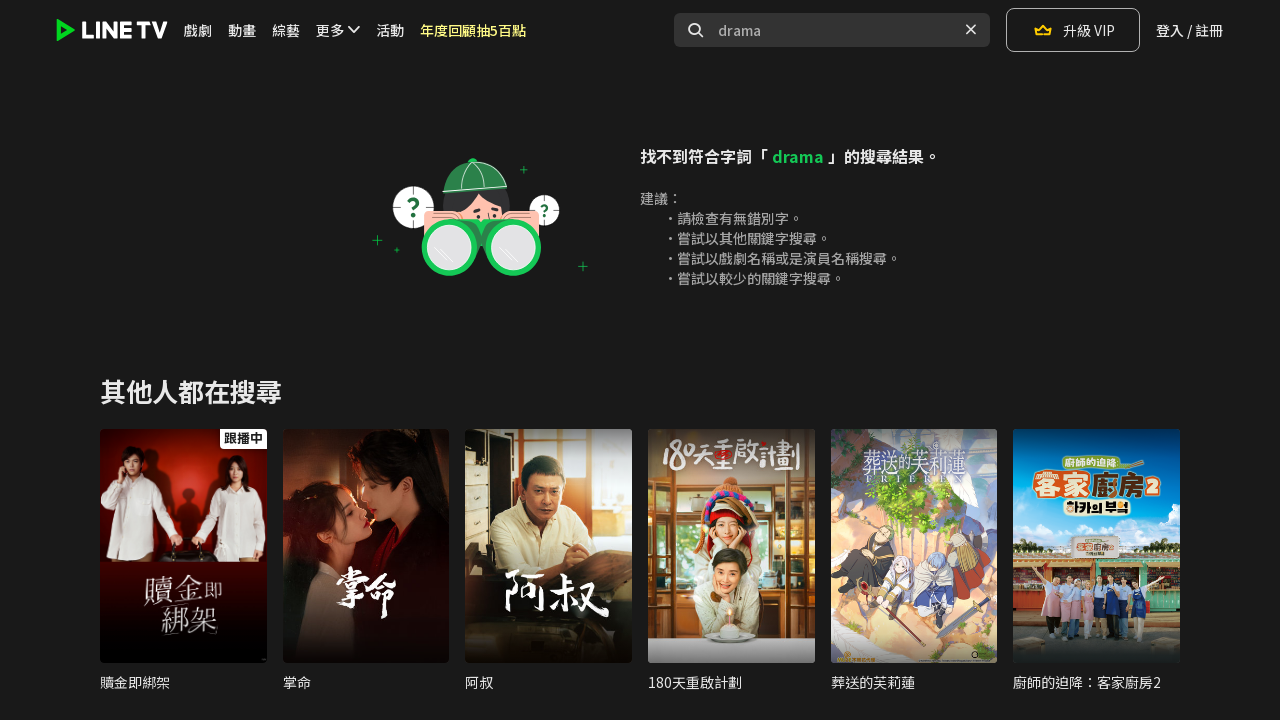

Retrieved all link elements from the search results page
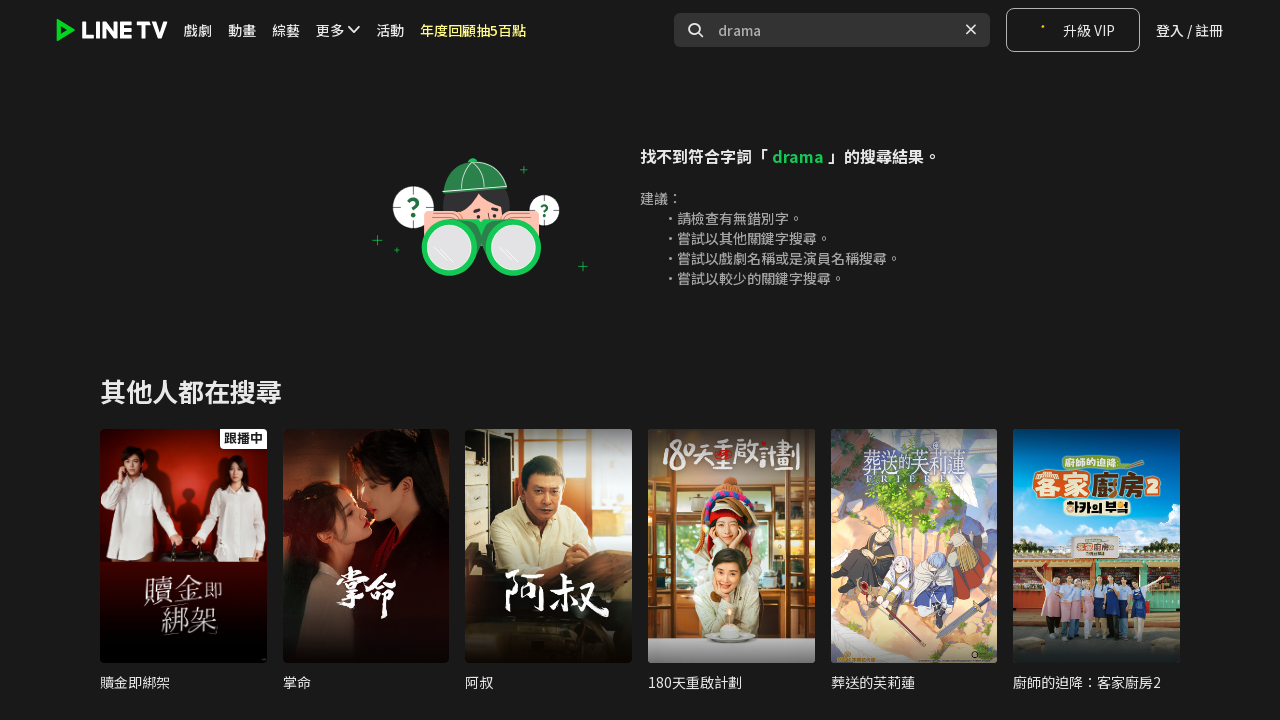

Verified that search results are displayed (31 links found)
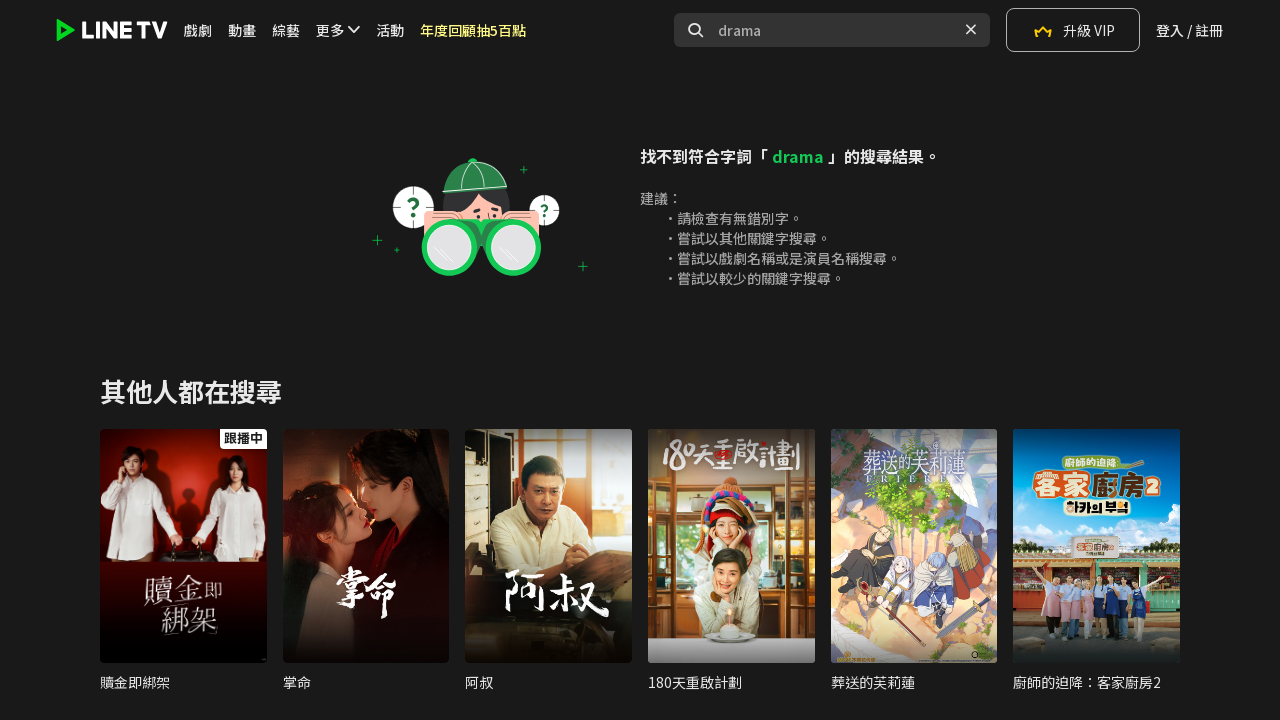

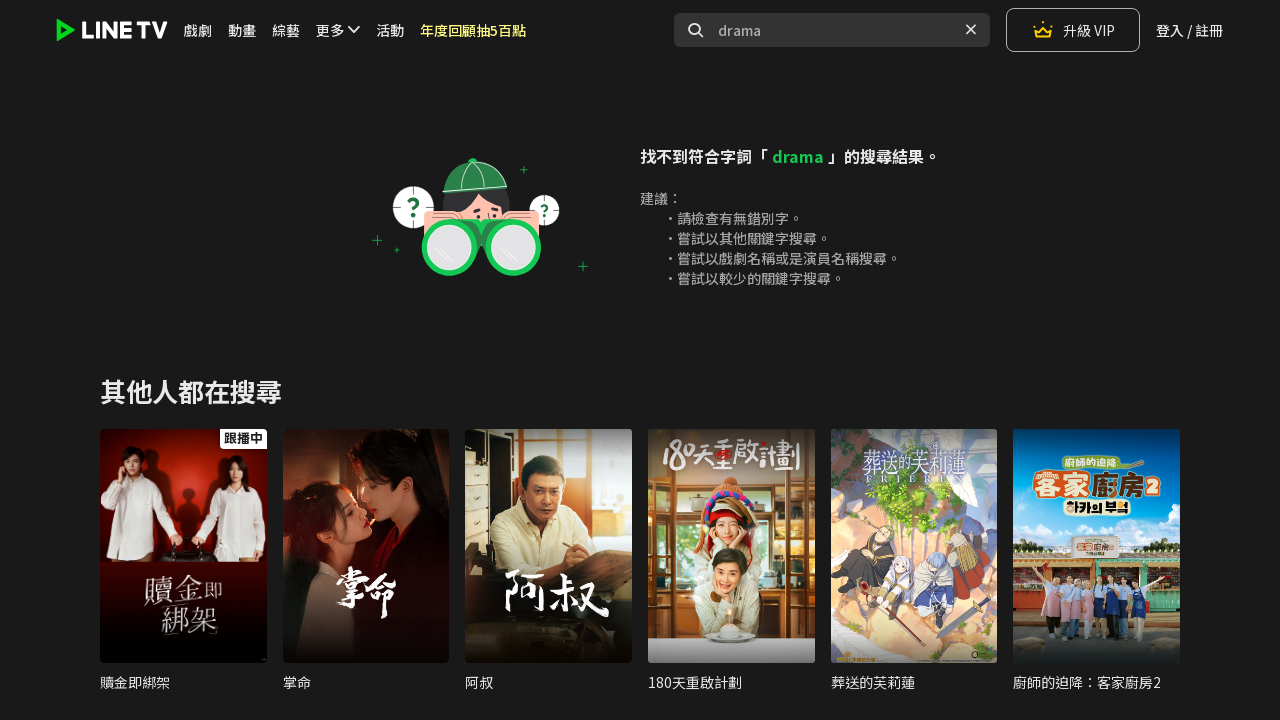